Navigates to an LMS website, clicks on a menu item to view courses, and verifies that course listings are displayed

Starting URL: https://alchemy.hguy.co/lms

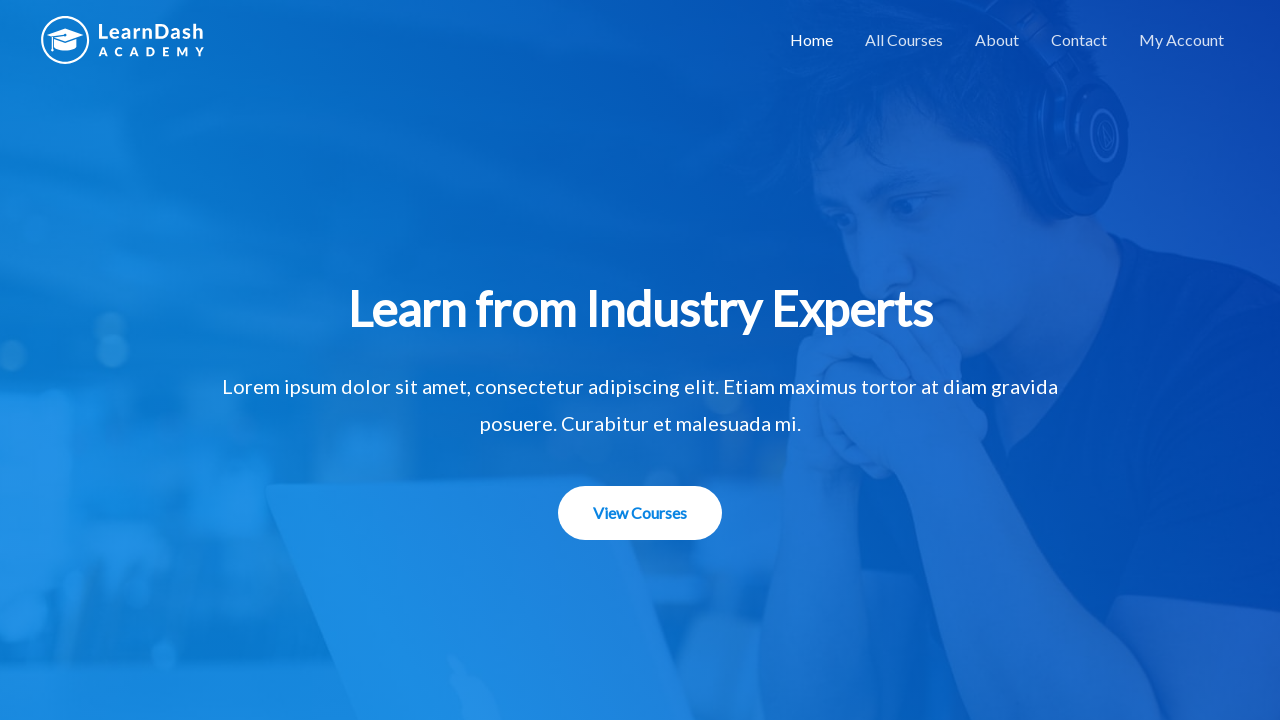

Navigated to LMS website at https://alchemy.hguy.co/lms
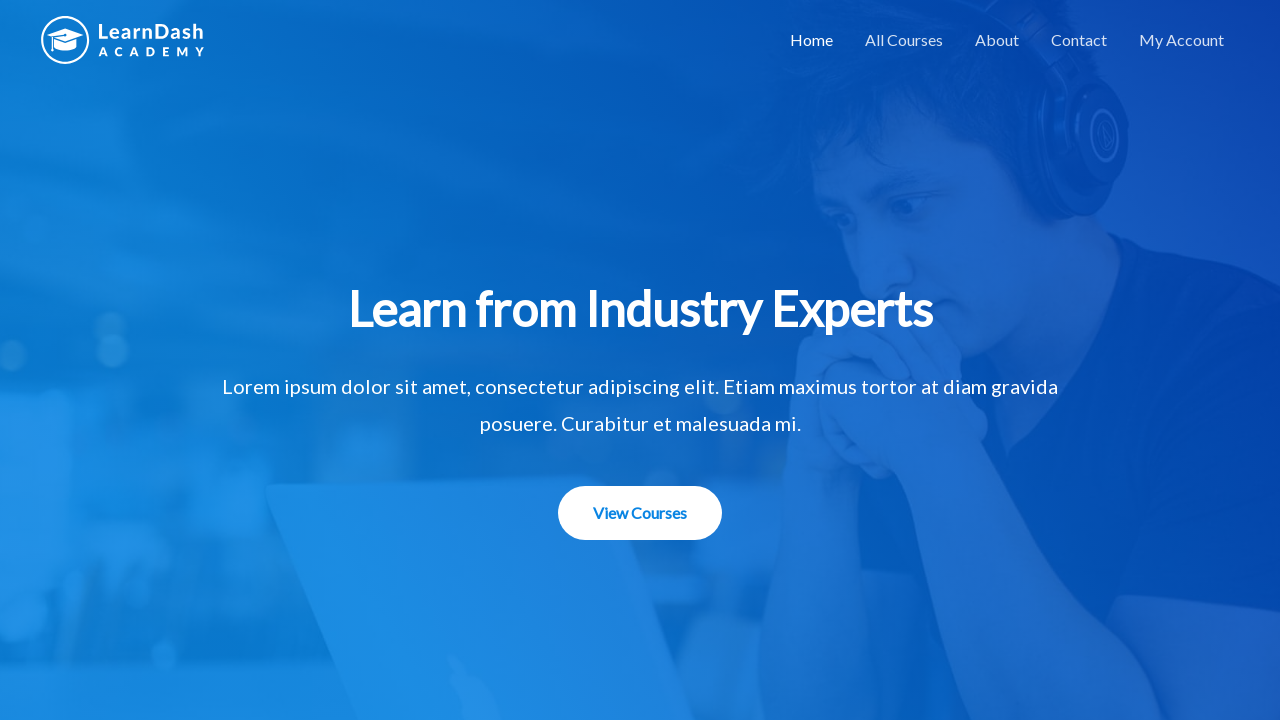

Clicked on courses menu item at (904, 40) on xpath=//*[@id='menu-item-1508']//a
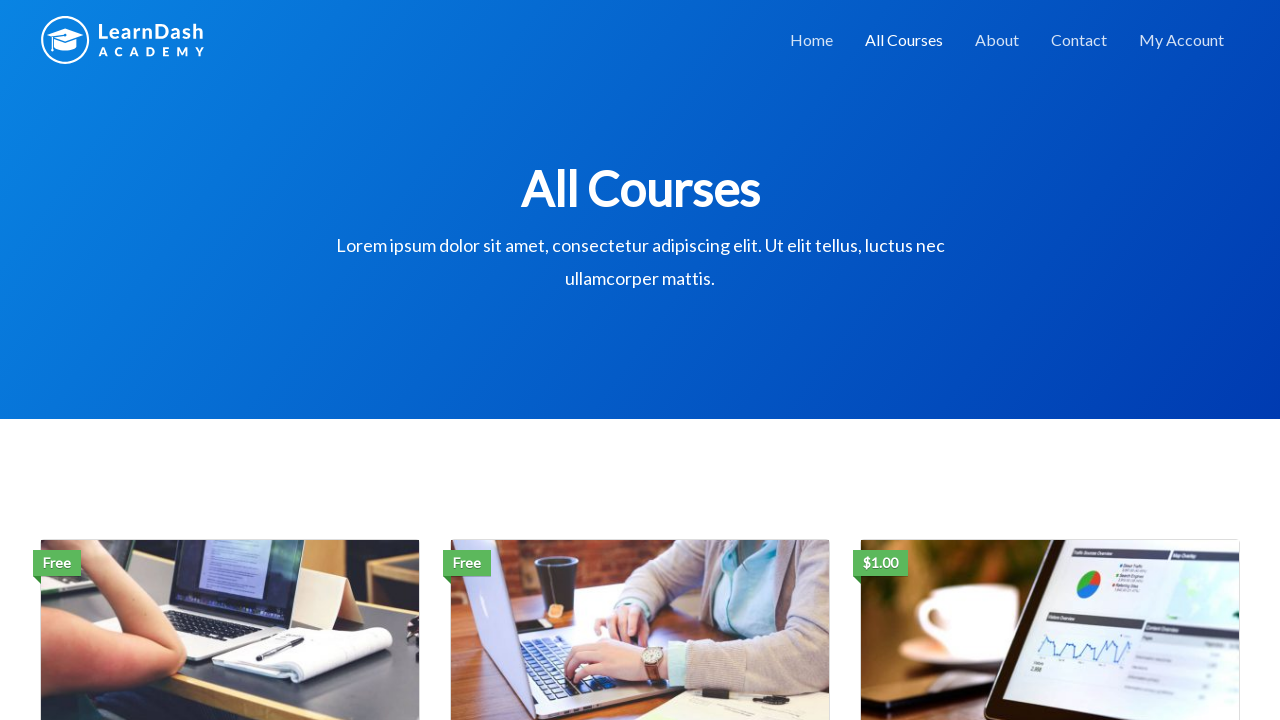

Course listings loaded successfully
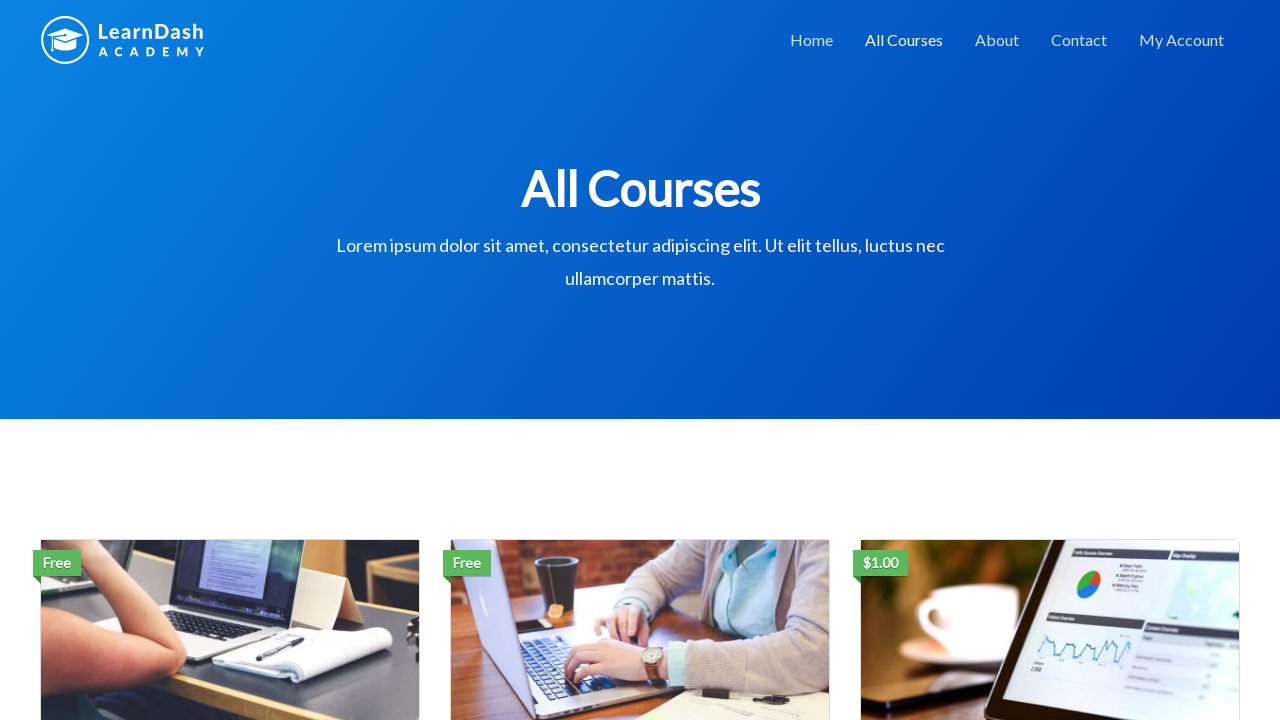

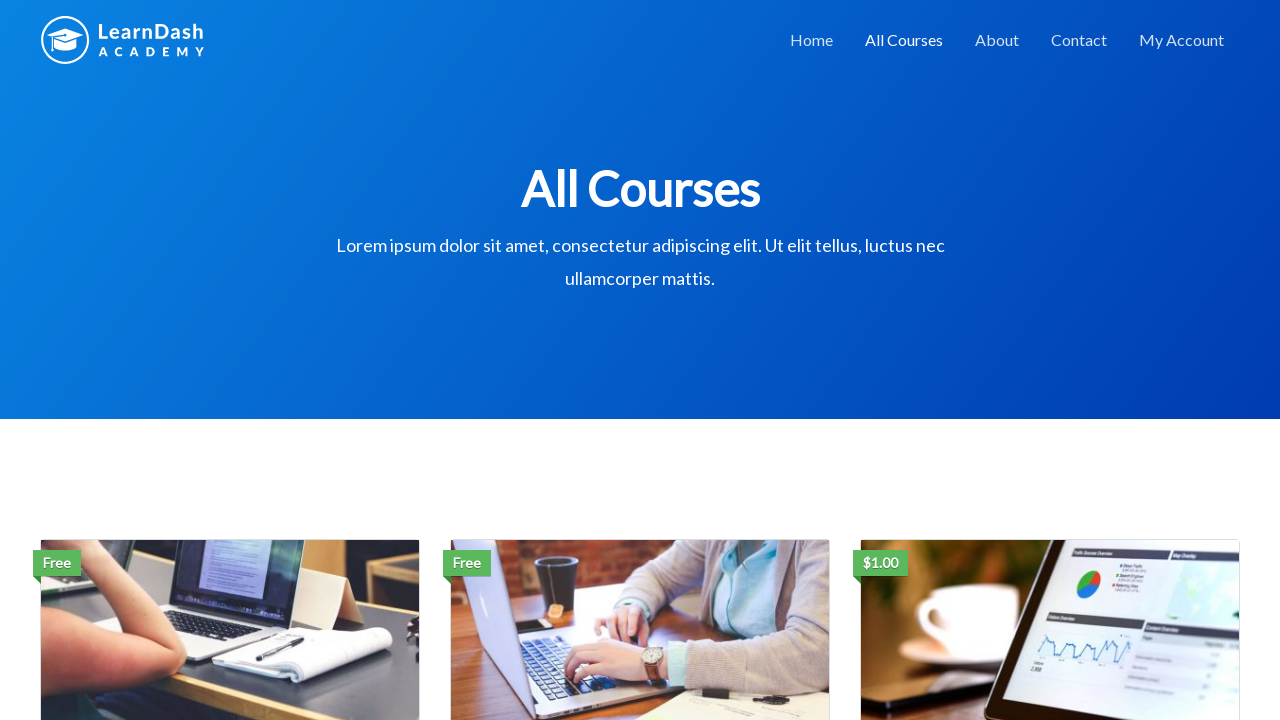